Tests iframe handling on DemoQA by navigating to the Frames section, switching between two iframes, reading content from the first frame, and scrolling within the second frame.

Starting URL: https://demoqa.com/

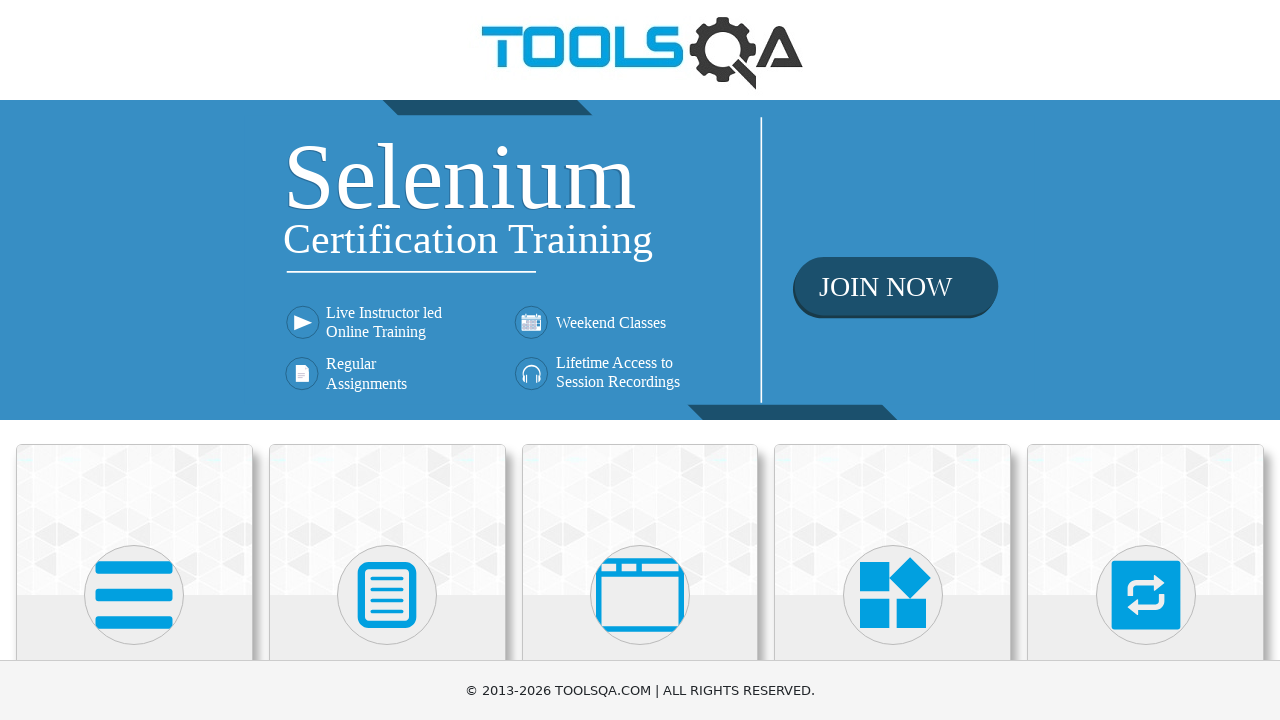

Scrolled down the page by 600 pixels
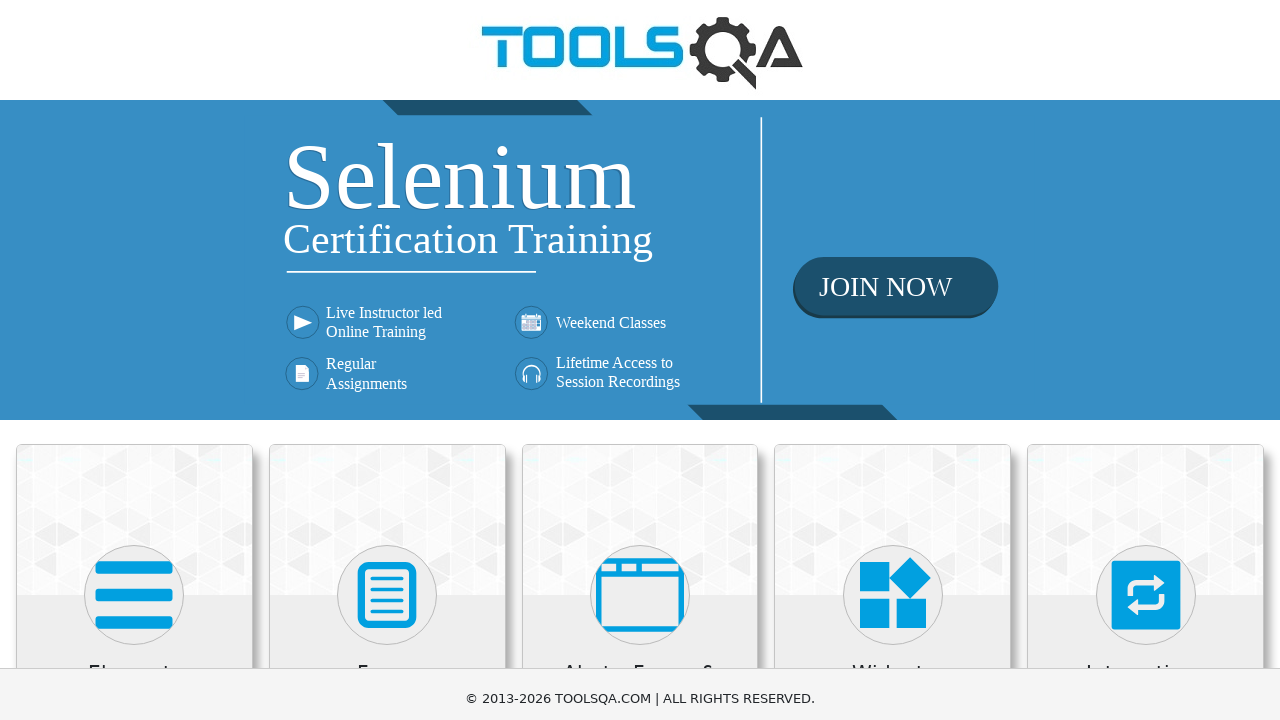

Clicked on 'Alerts, Frame & Windows' section at (640, 85) on xpath=//h5[text()='Alerts, Frame & Windows']
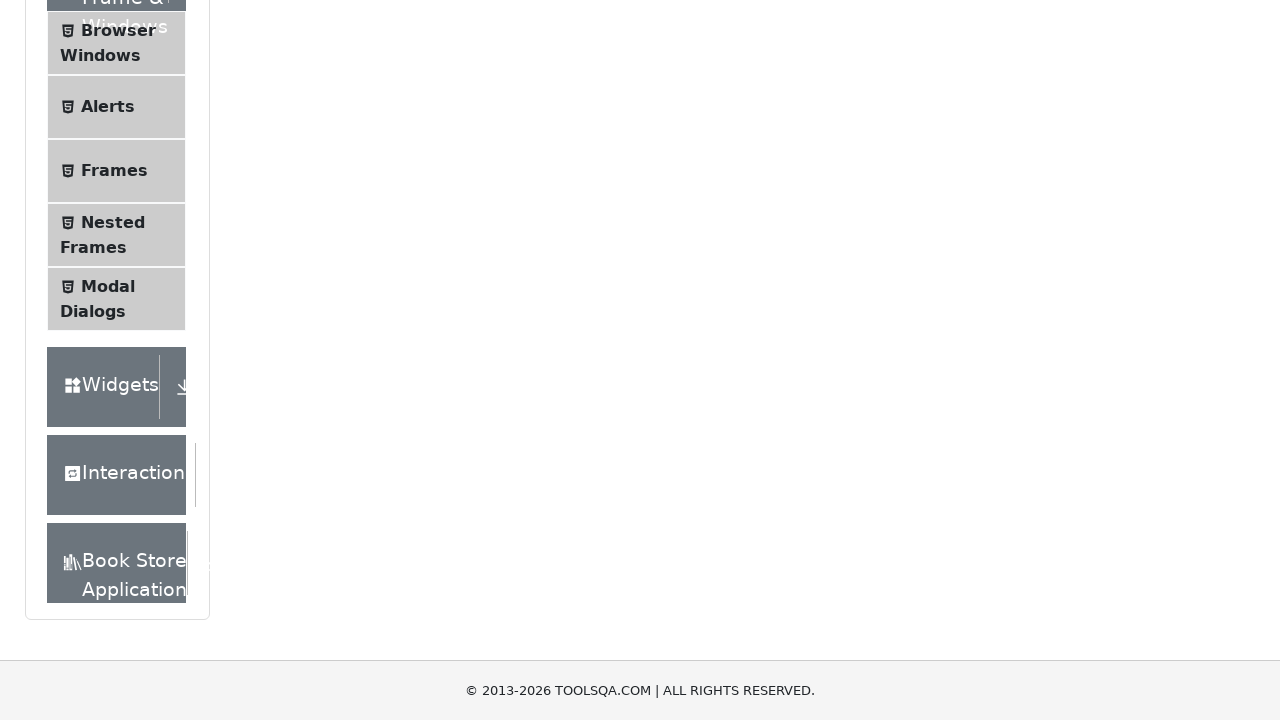

Clicked on 'Frames' menu item at (114, 171) on xpath=//span[text()='Frames']
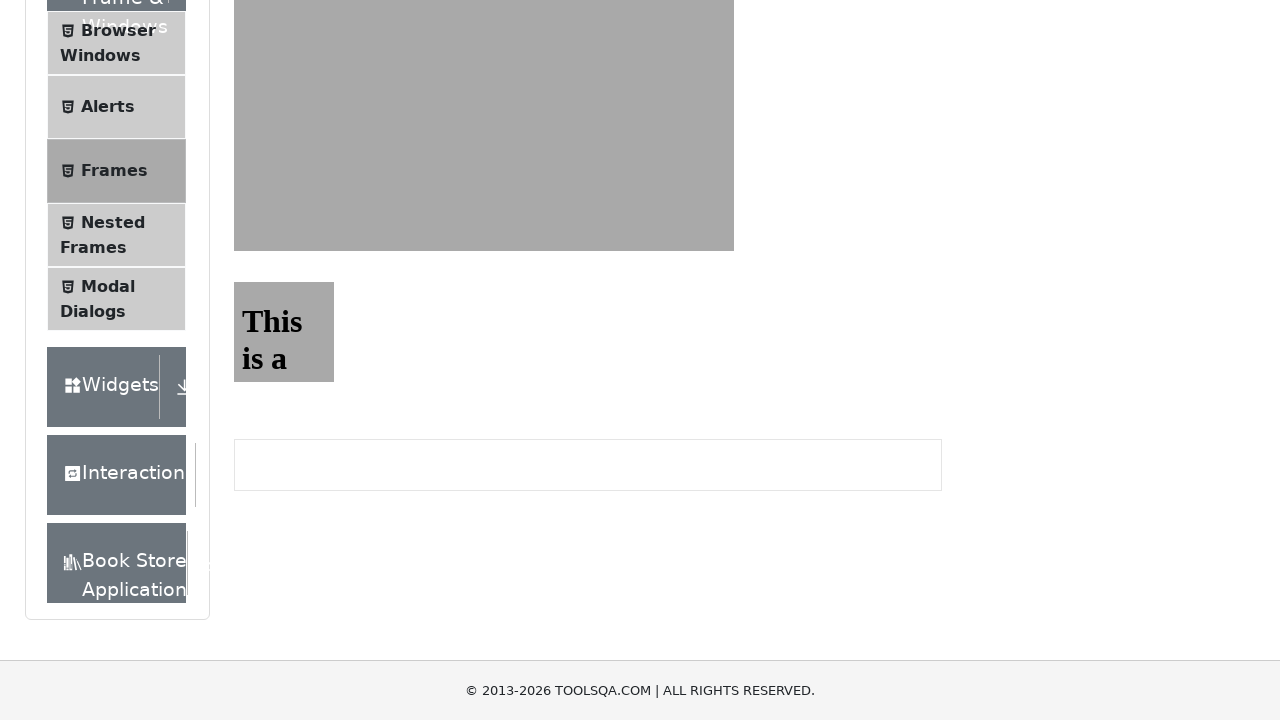

Located frame1 element
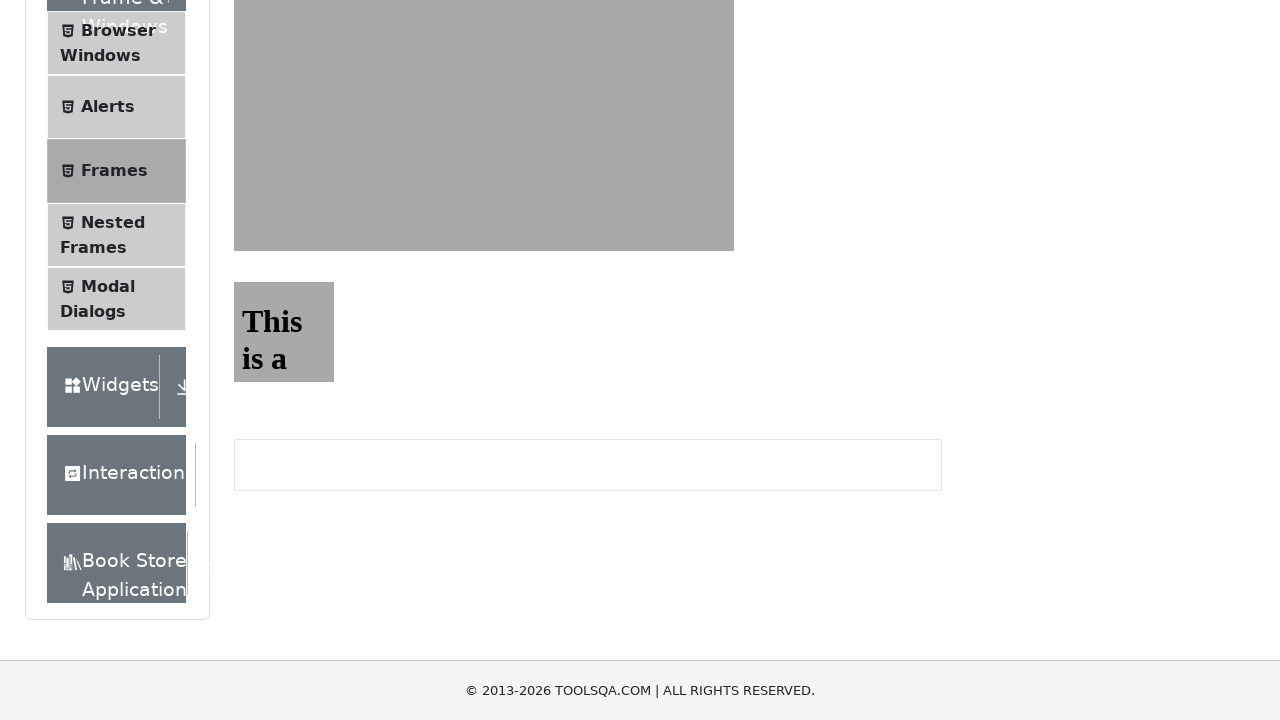

Read content from Frame 1: 'This is a sample page'
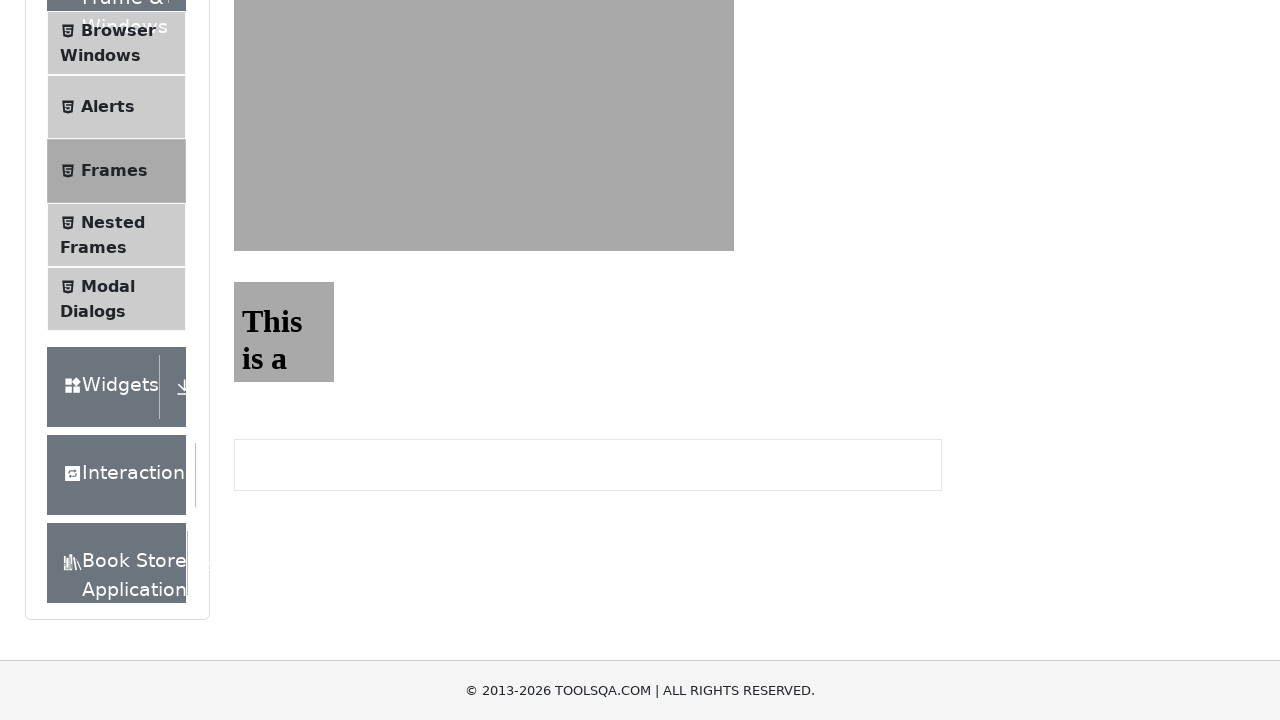

Located frame2 element
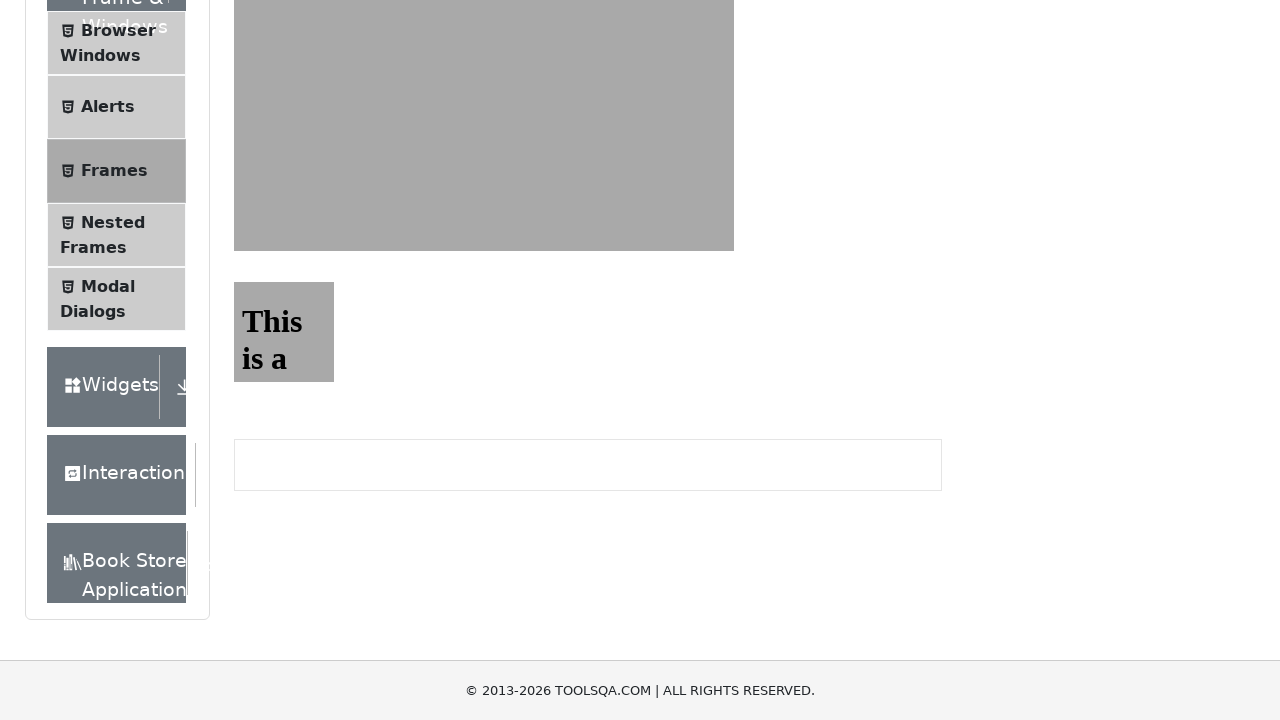

Verified Frame 2 exists and sample heading is visible
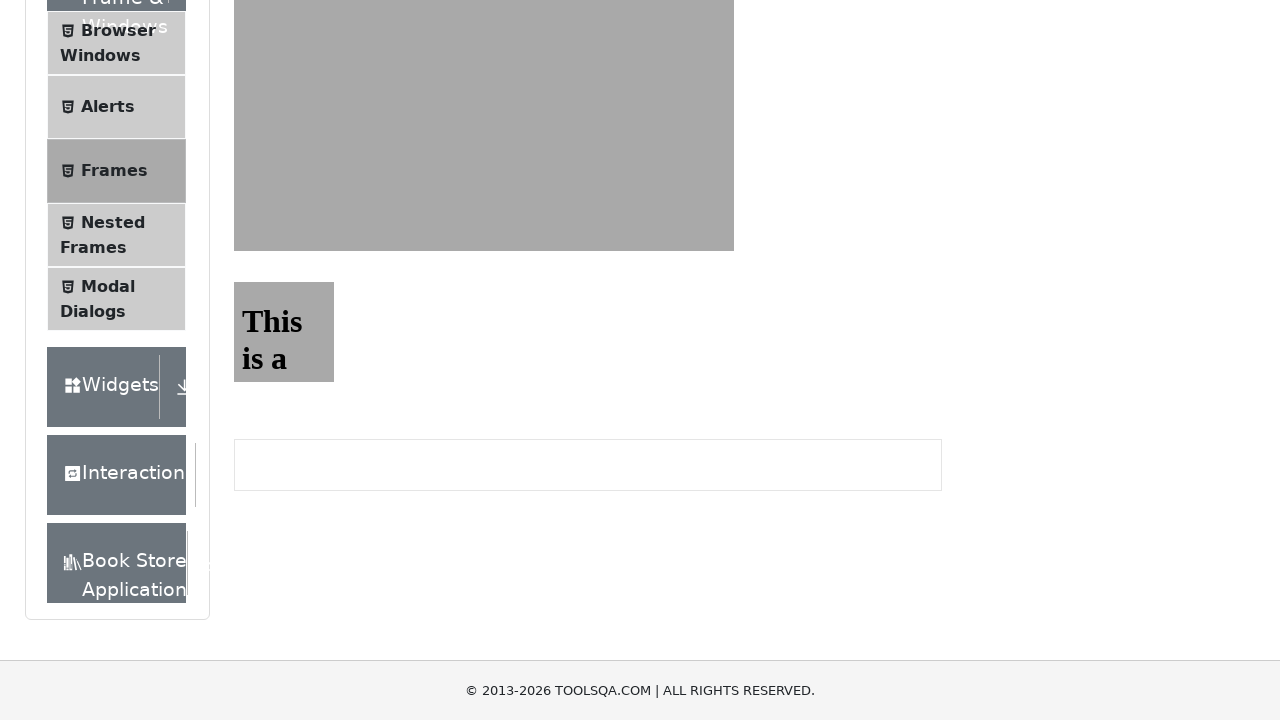

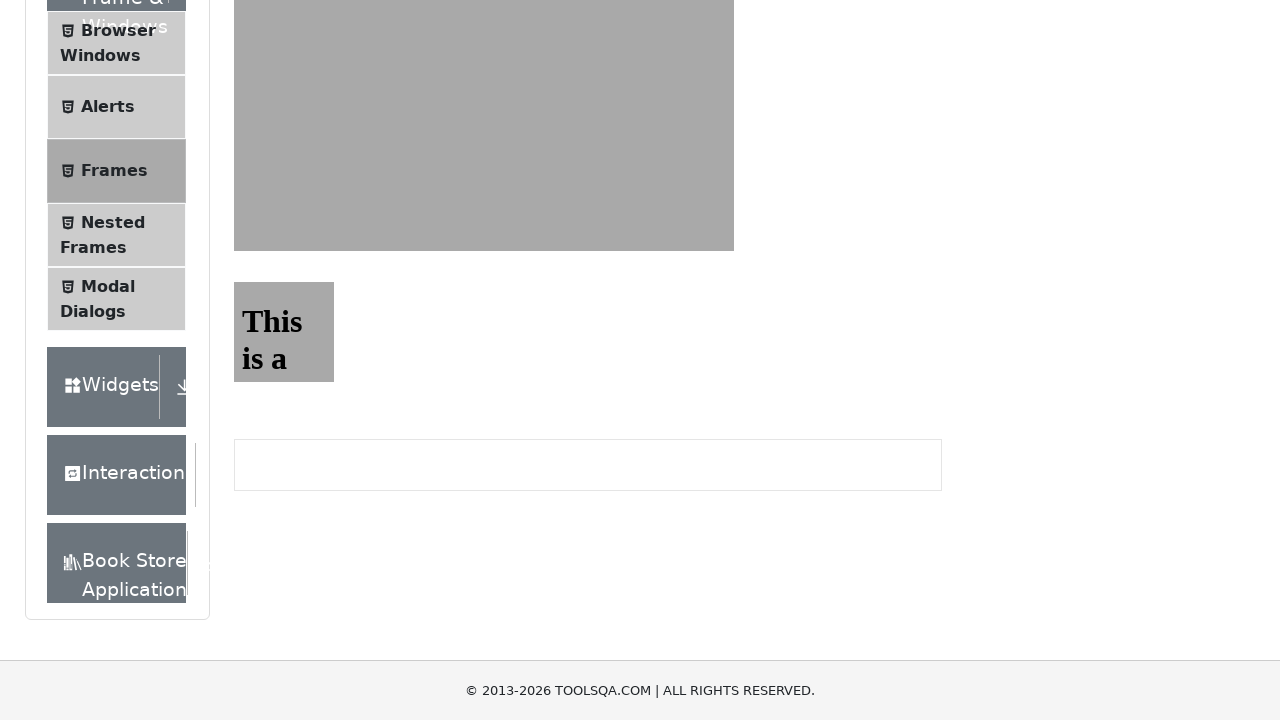